Tests window handling functionality by opening multiple browser tabs/windows, switching between them, and interacting with elements in different windows

Starting URL: https://www.hyrtutorials.com/p/window-handles-practice.html

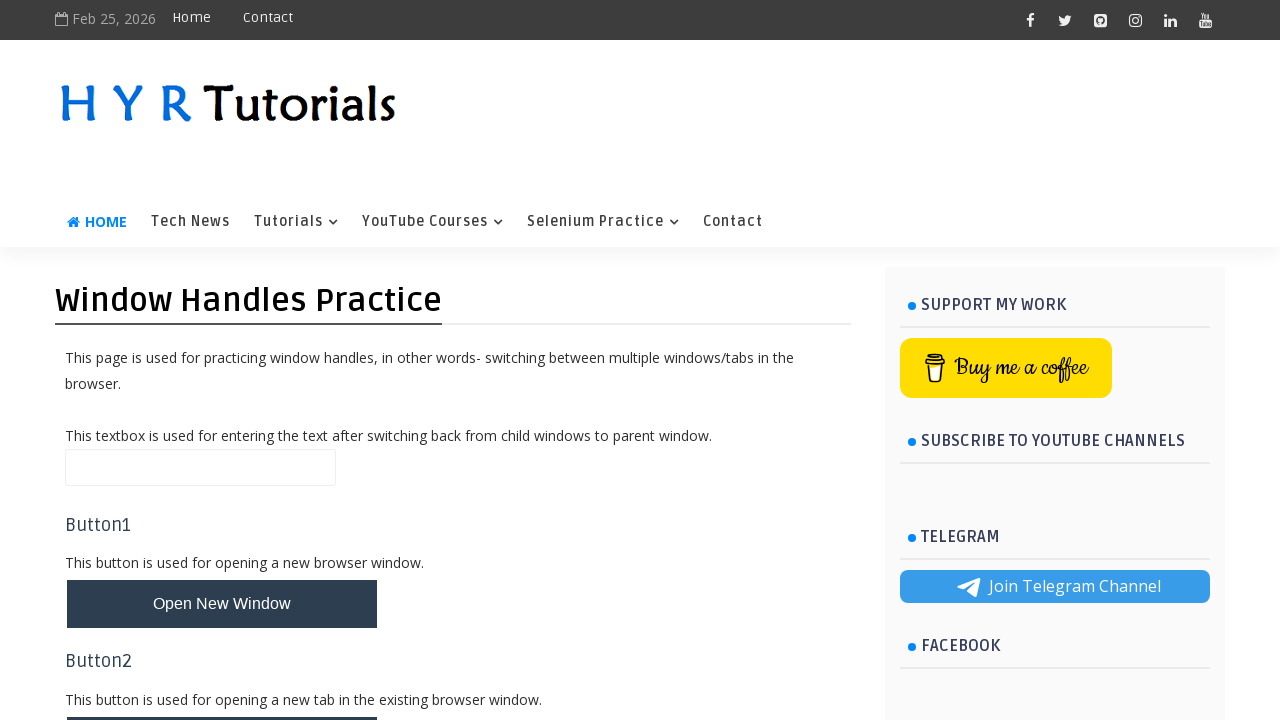

Clicked button to open new tab at (222, 696) on button#newTabBtn
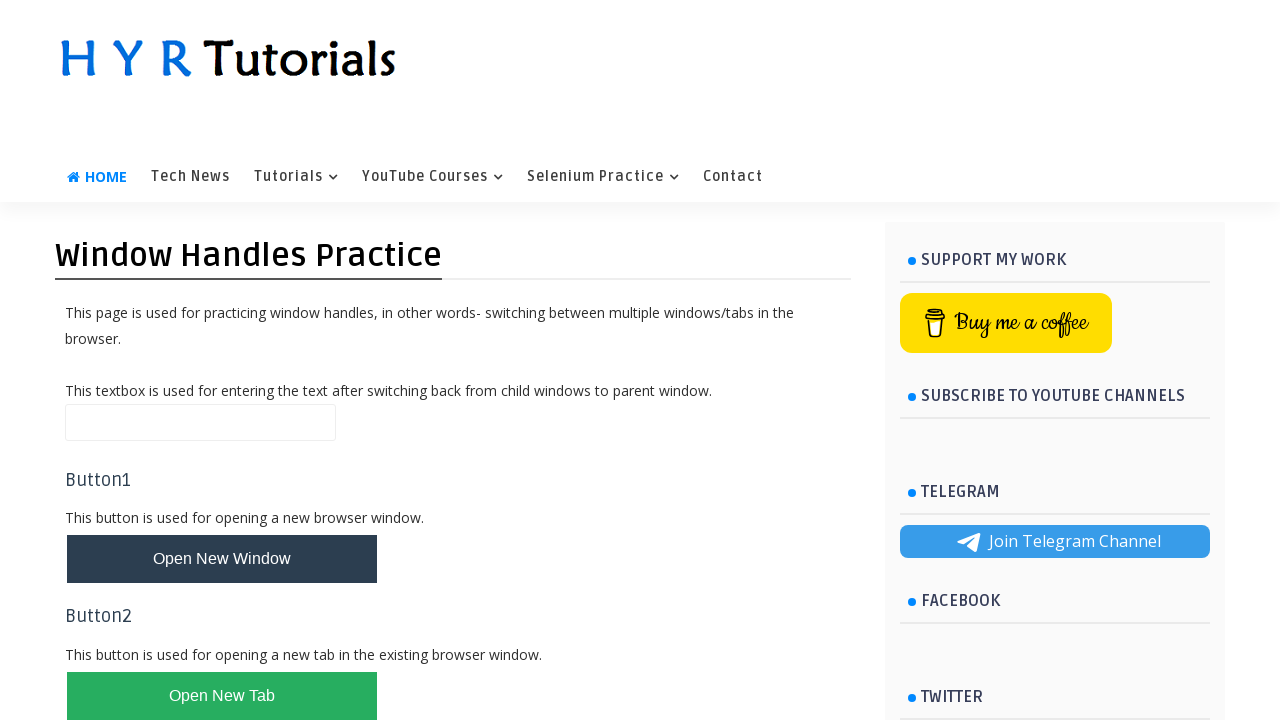

Clicked button to open new tab and waited for new page at (222, 696) on button#newTabBtn
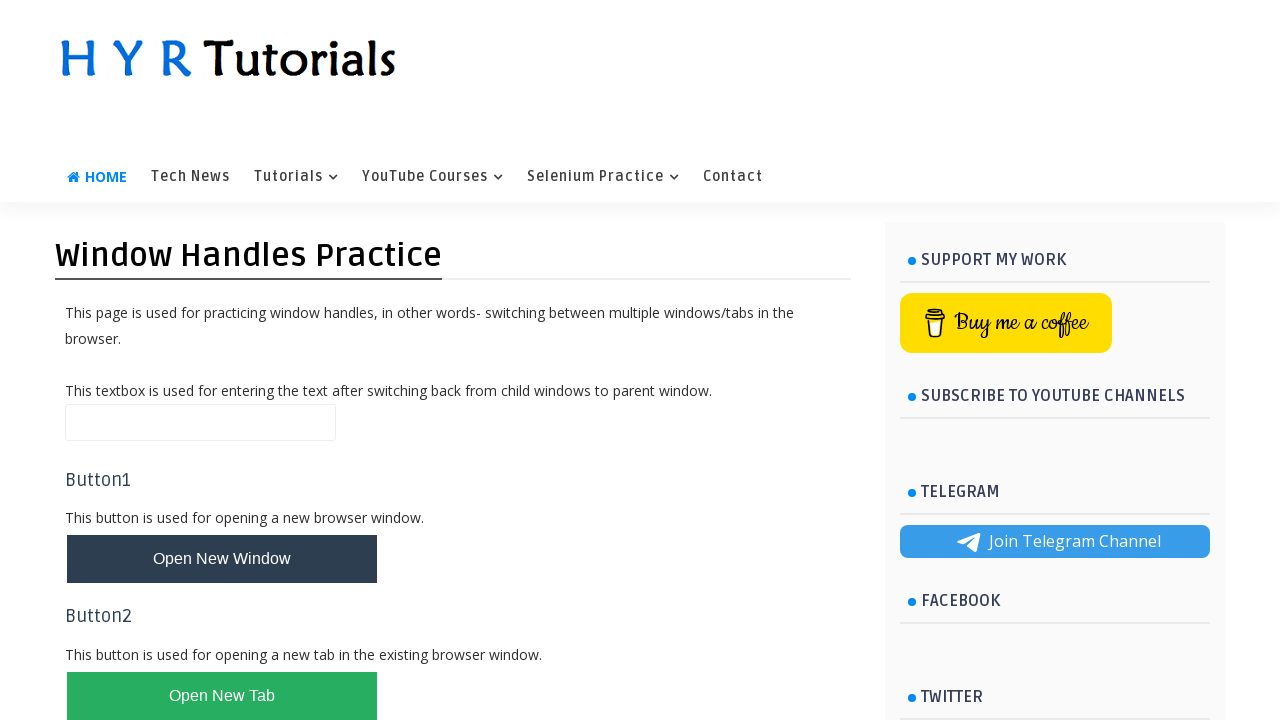

Captured reference to second page/tab
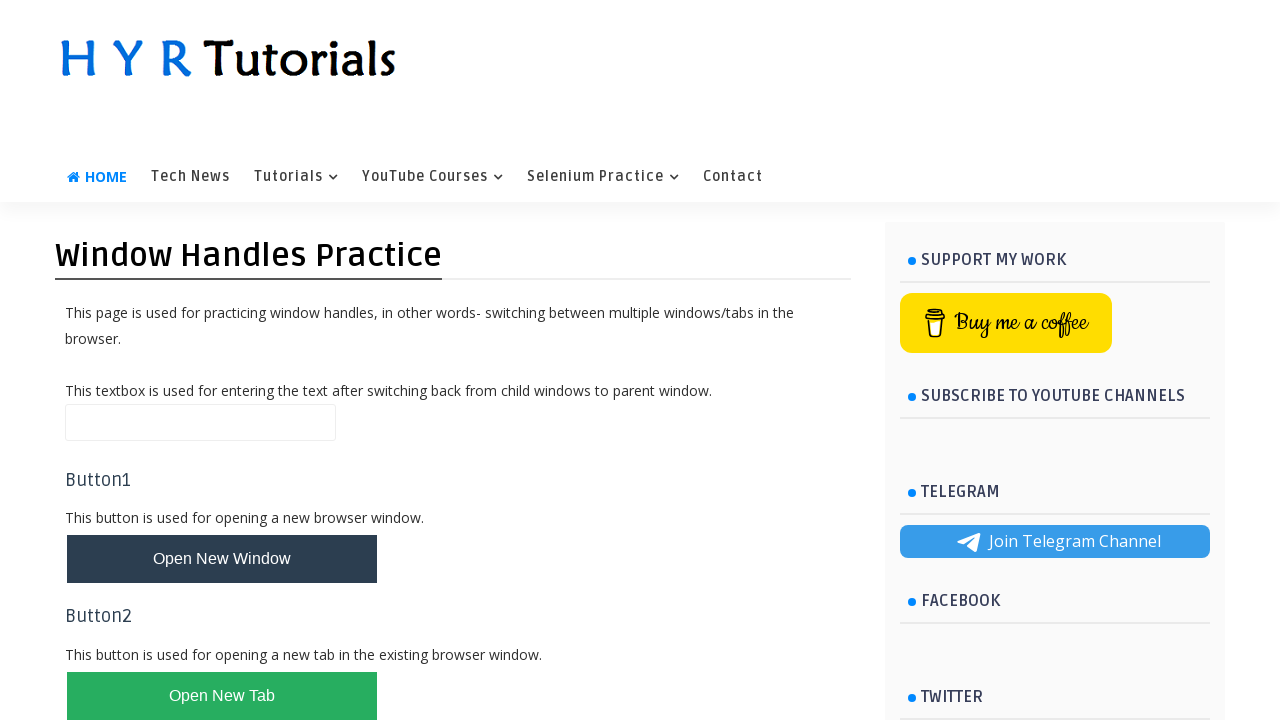

Clicked BMC button on second page to open third window at (1006, 368) on a.bmc-btn
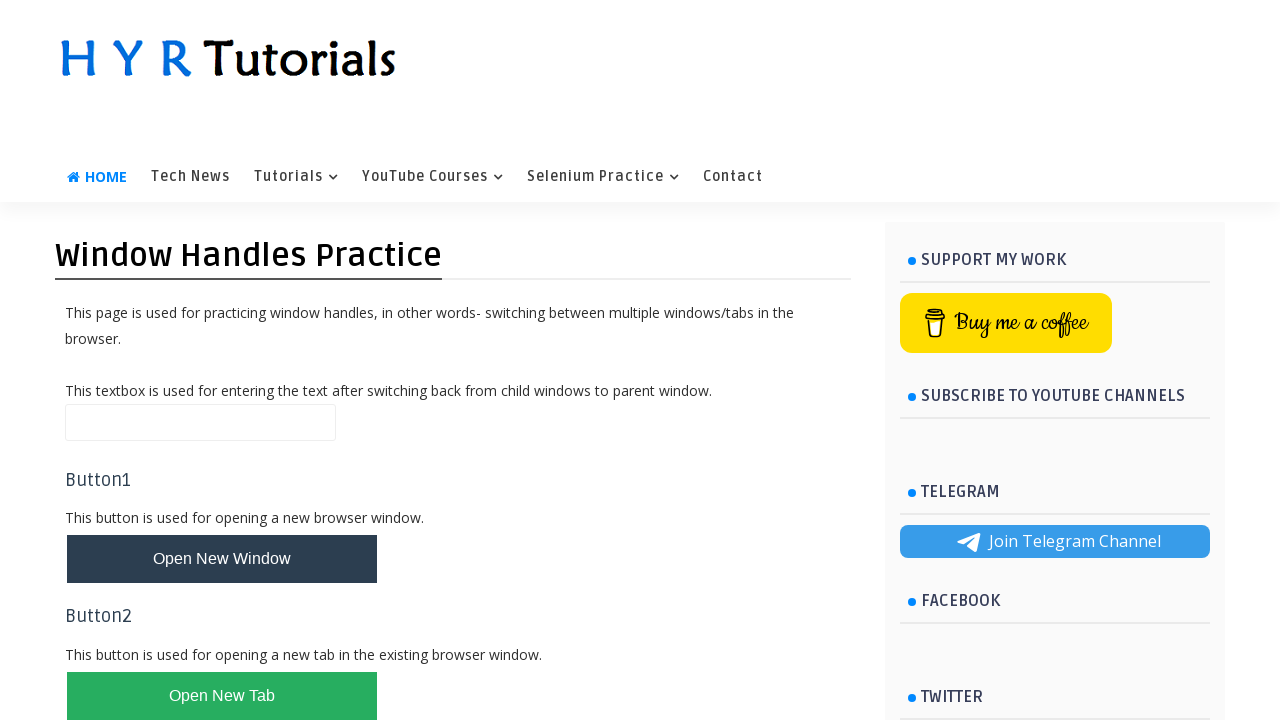

Captured reference to third page/window
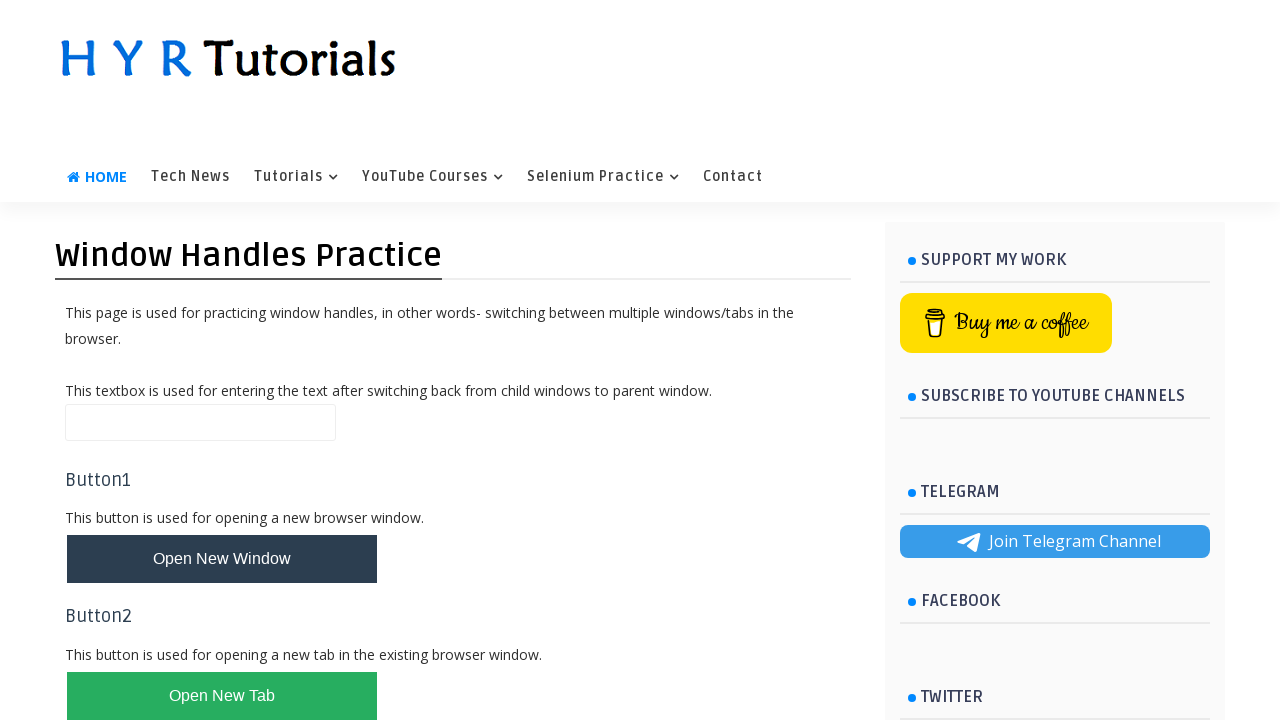

Filled input field with 'welcome' on third page on input[placeholder='Name or @yoursocial']
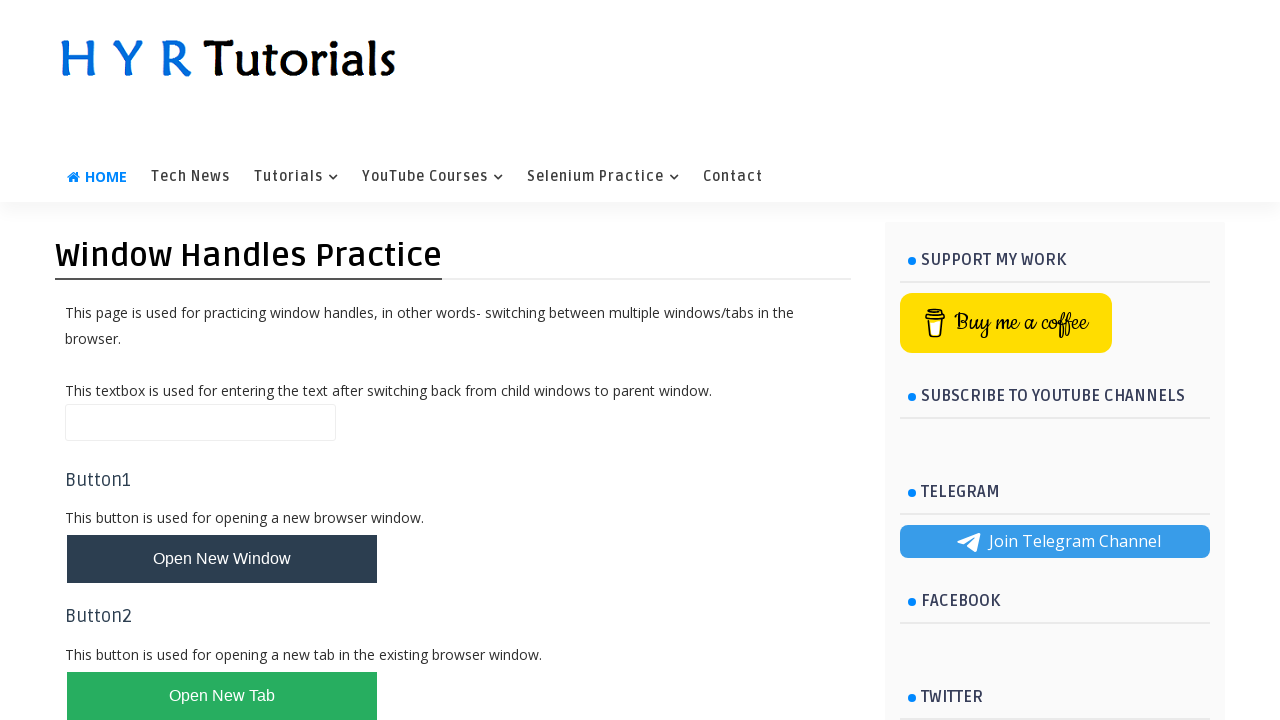

Closed the second page/tab
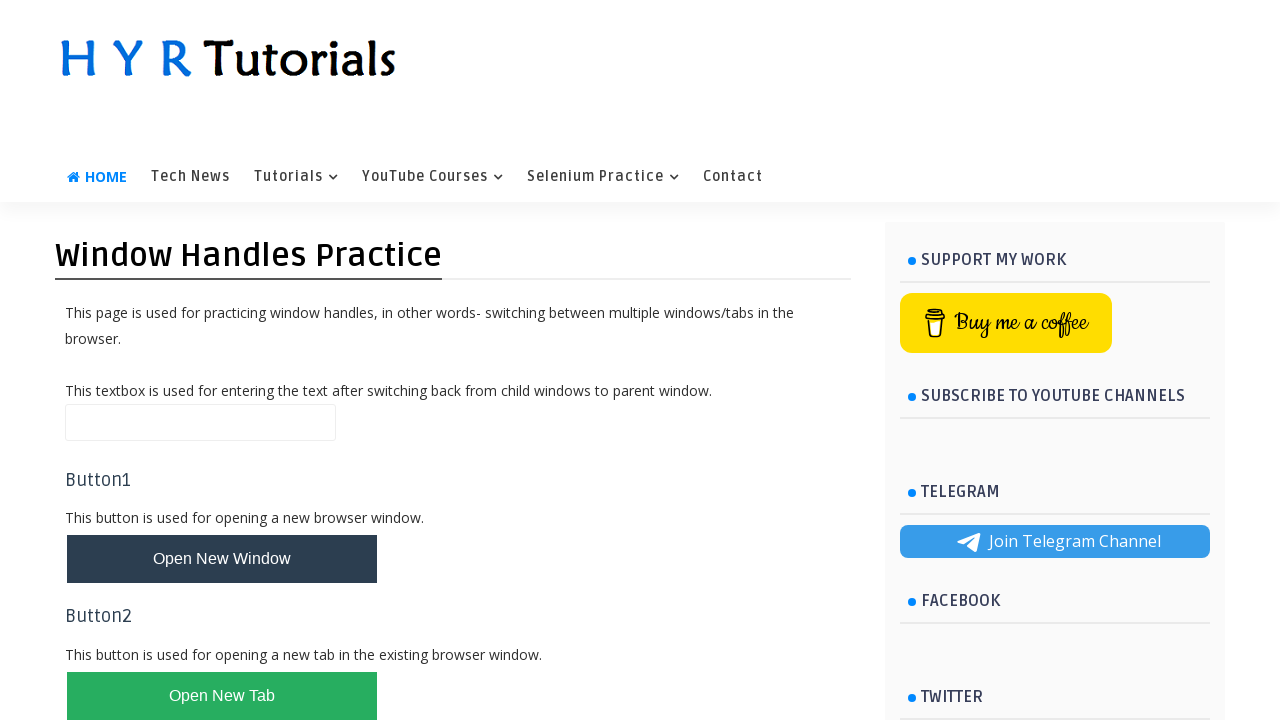

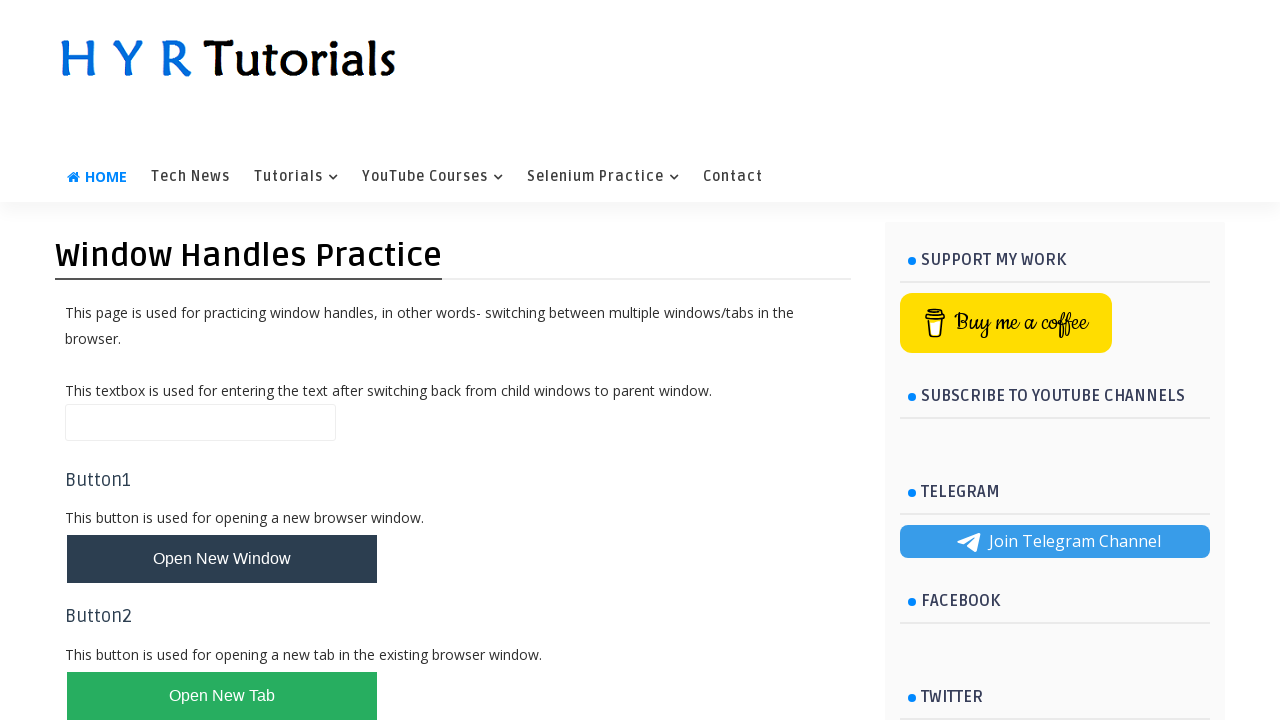